Tests JavaScript alert prompt functionality by triggering a prompt dialog, entering text, and accepting it

Starting URL: https://the-internet.herokuapp.com/javascript_alerts

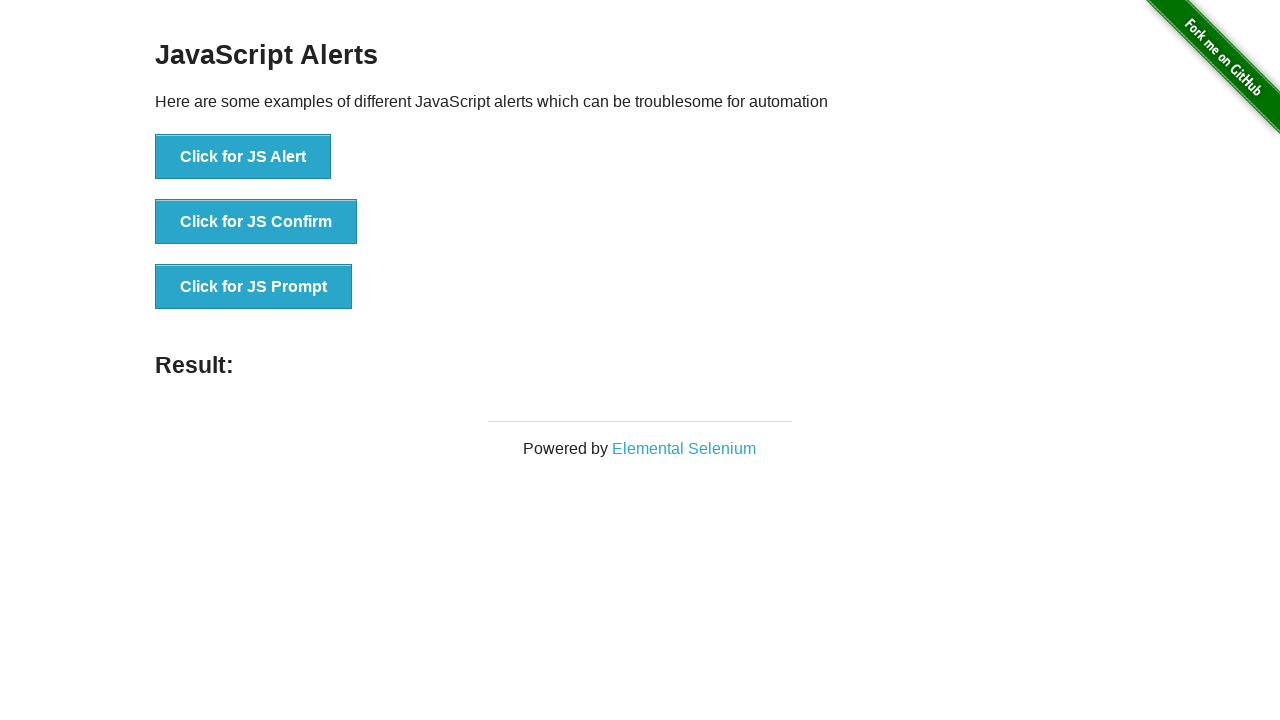

Clicked button to trigger JavaScript prompt dialog at (254, 287) on [onclick='jsPrompt()']
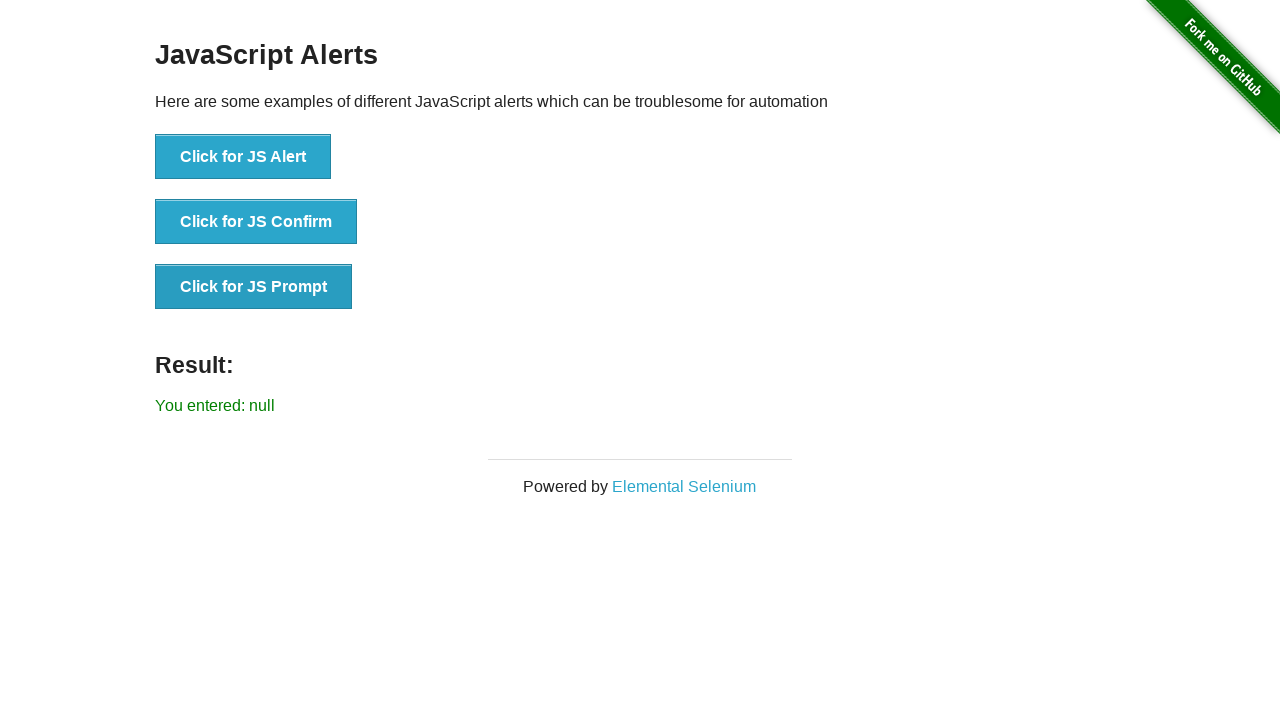

Set up dialog handler to accept prompt with text 'Dragon'
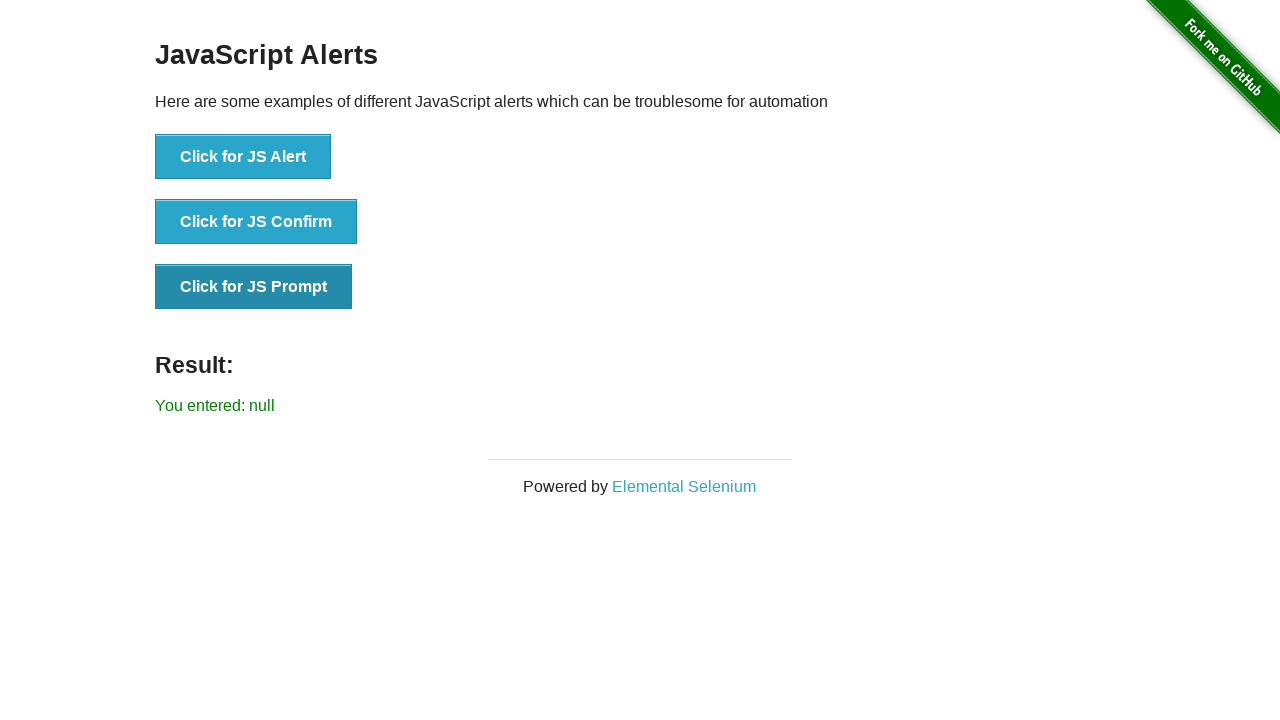

Waited for result element to appear on page
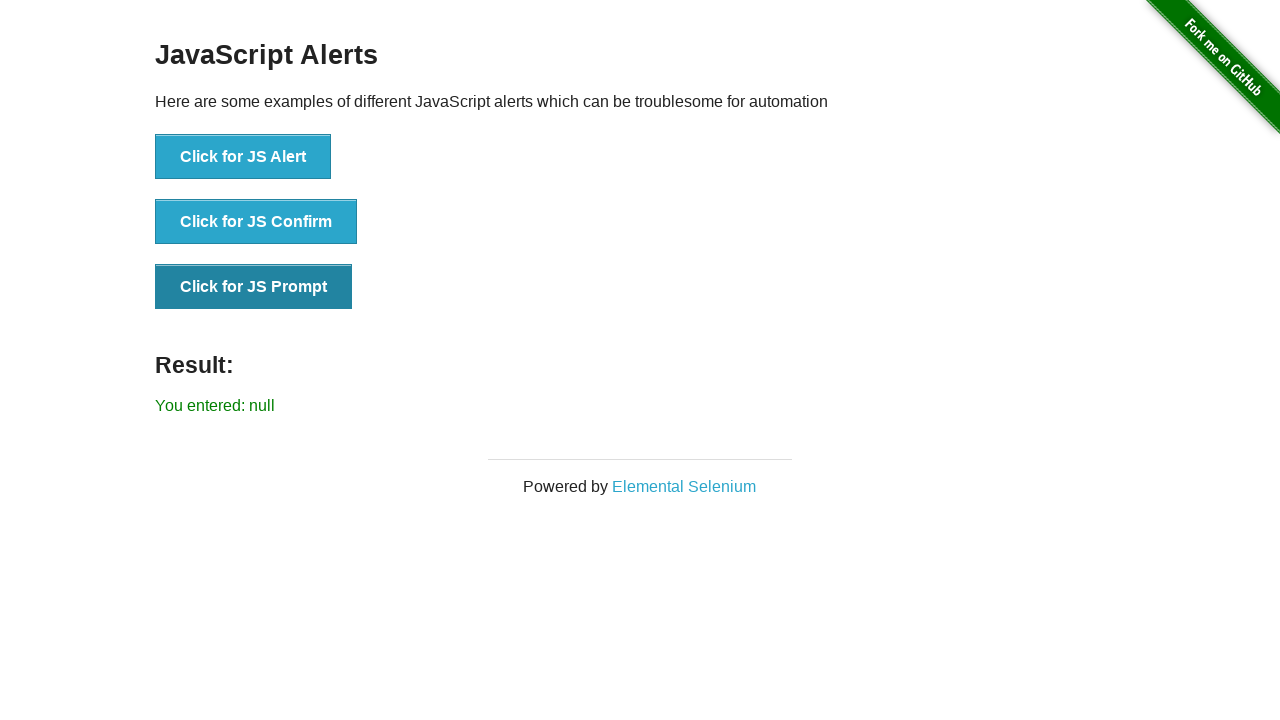

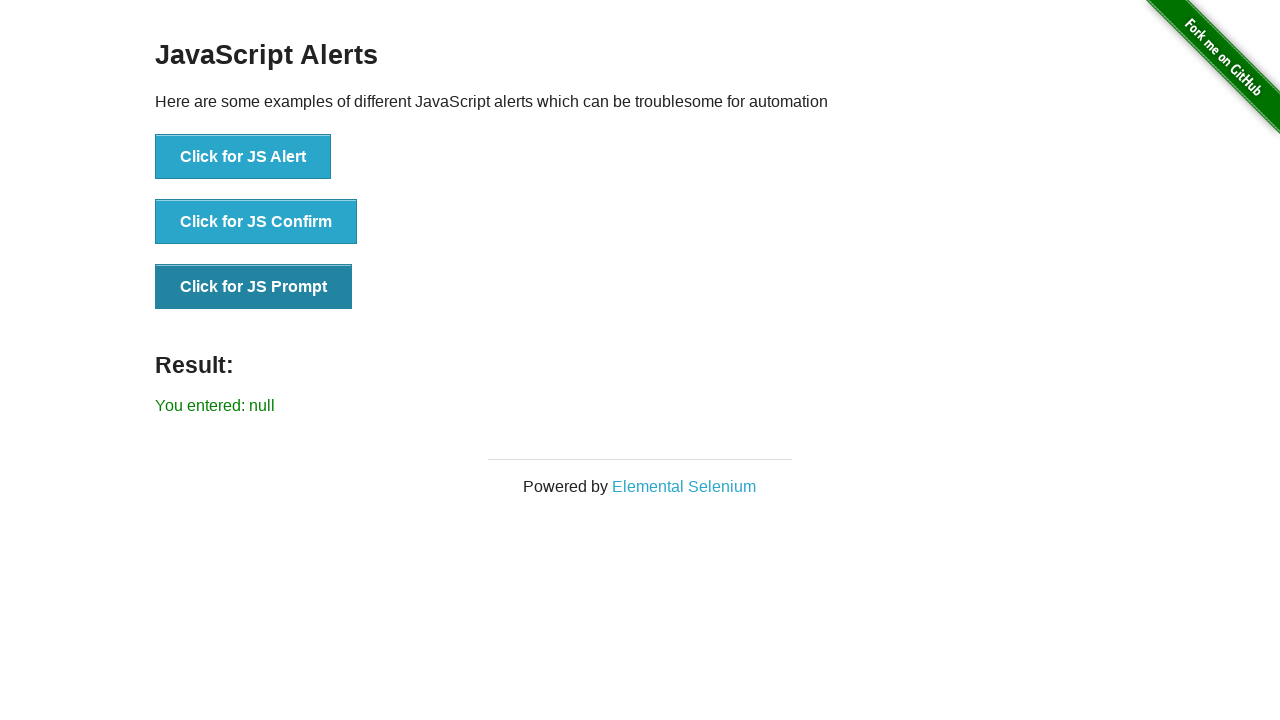